Navigates to a dropdown menu demo page and highlights a specific menu element using JavaScript to change its style

Starting URL: https://www.globalsqa.com/demo-site/select-dropdown-menu/

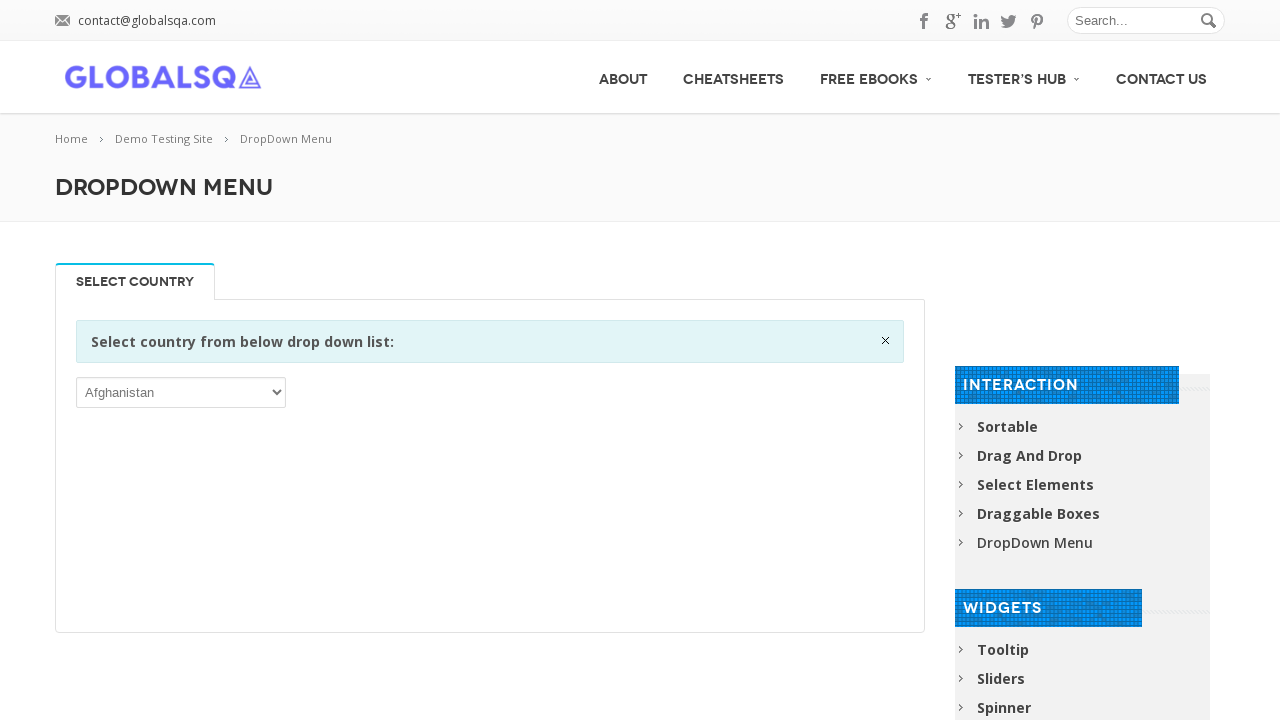

Navigated to dropdown menu demo page
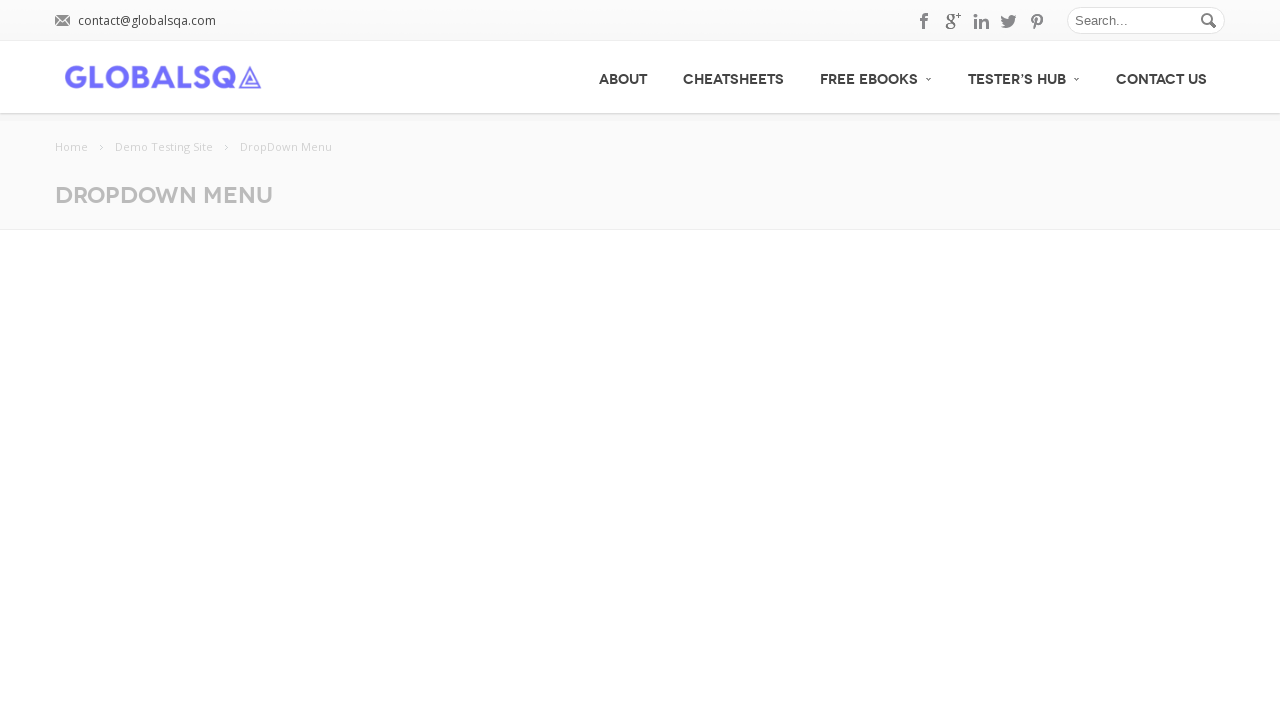

Located menu element with ID menu-item-1561
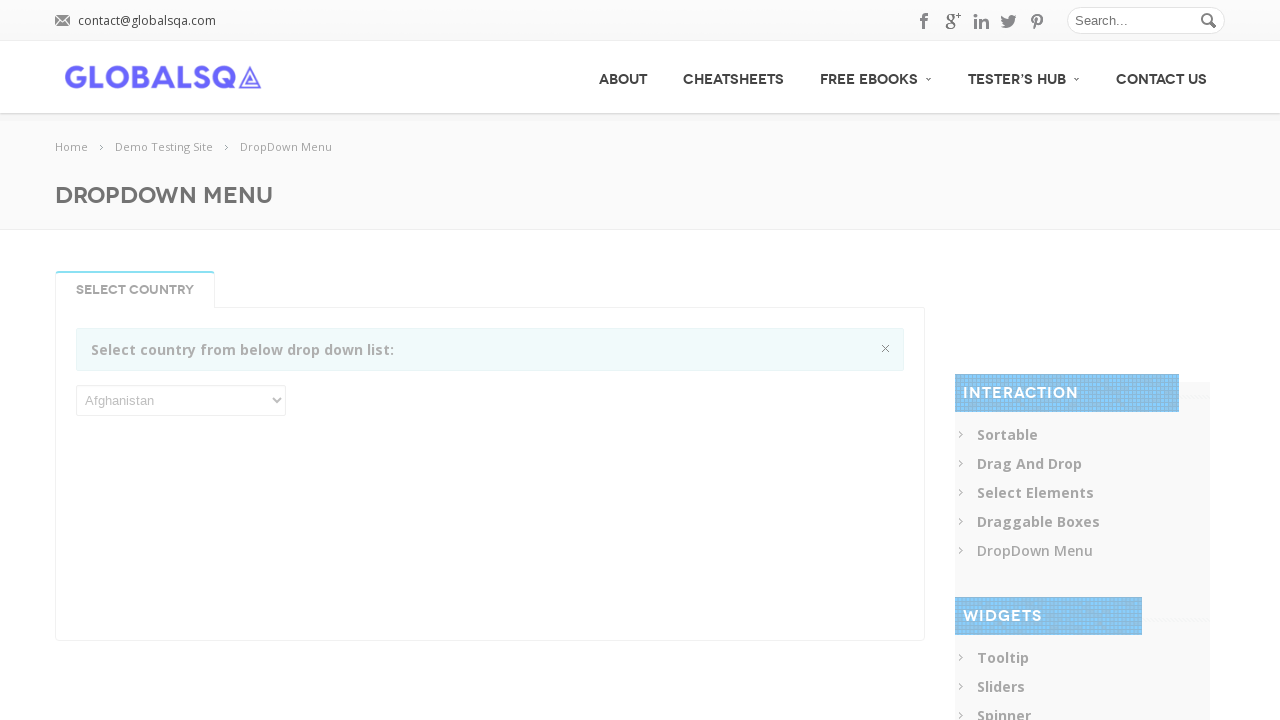

Highlighted menu element with yellow background and red border using JavaScript
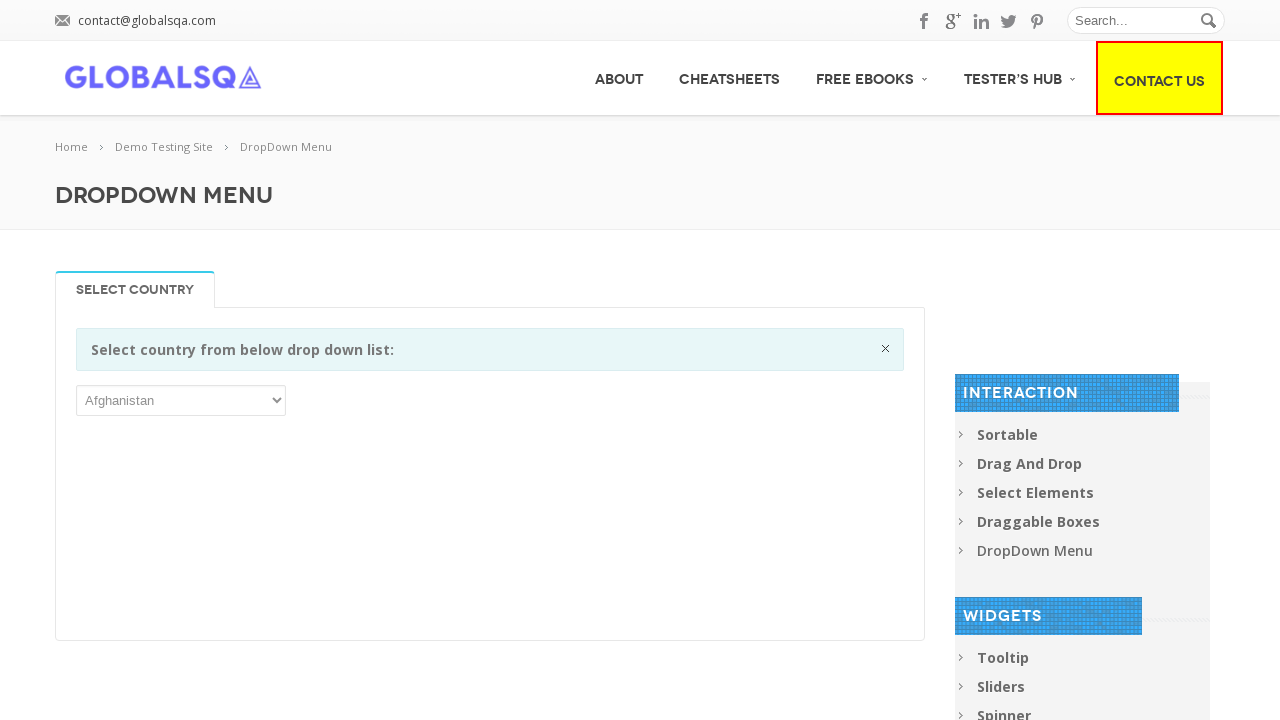

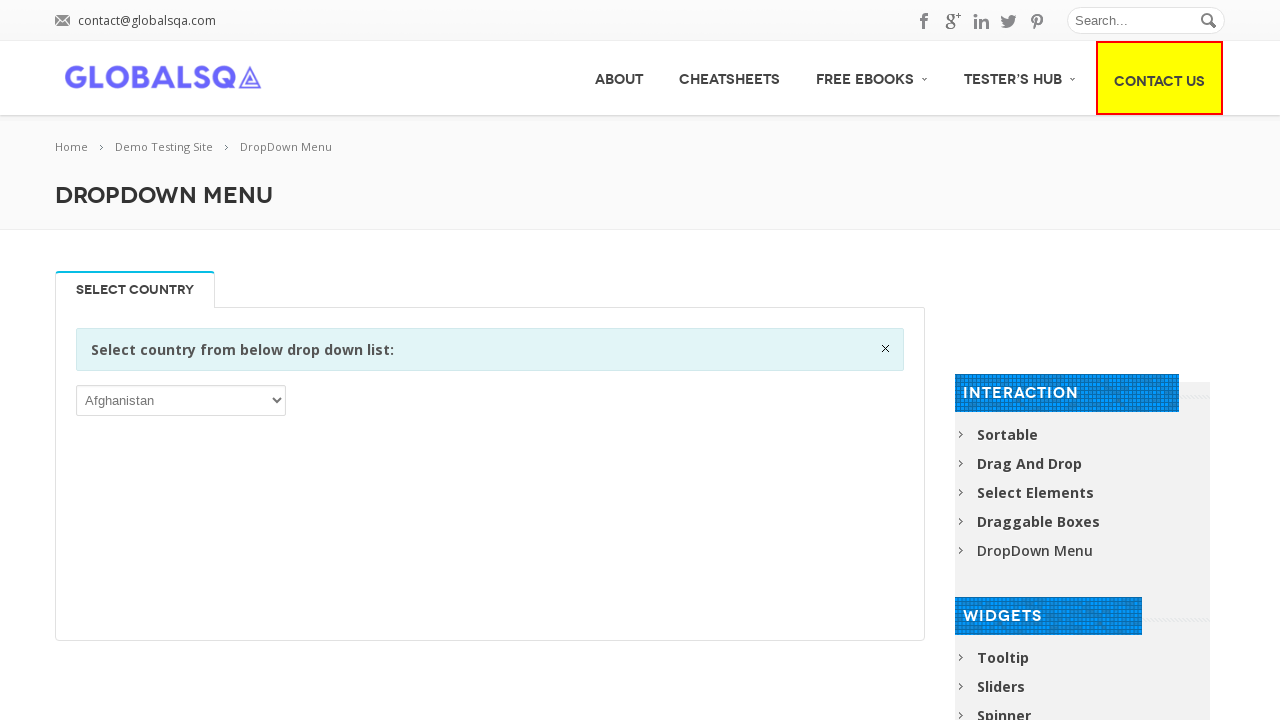